Tests window handling by opening Google signup page, clicking Help and Privacy links to open new windows, and switching between them

Starting URL: https://accounts.google.com/signup/v2/createaccount?flowName=GlifWebSignIn&flowEntry=SignUp

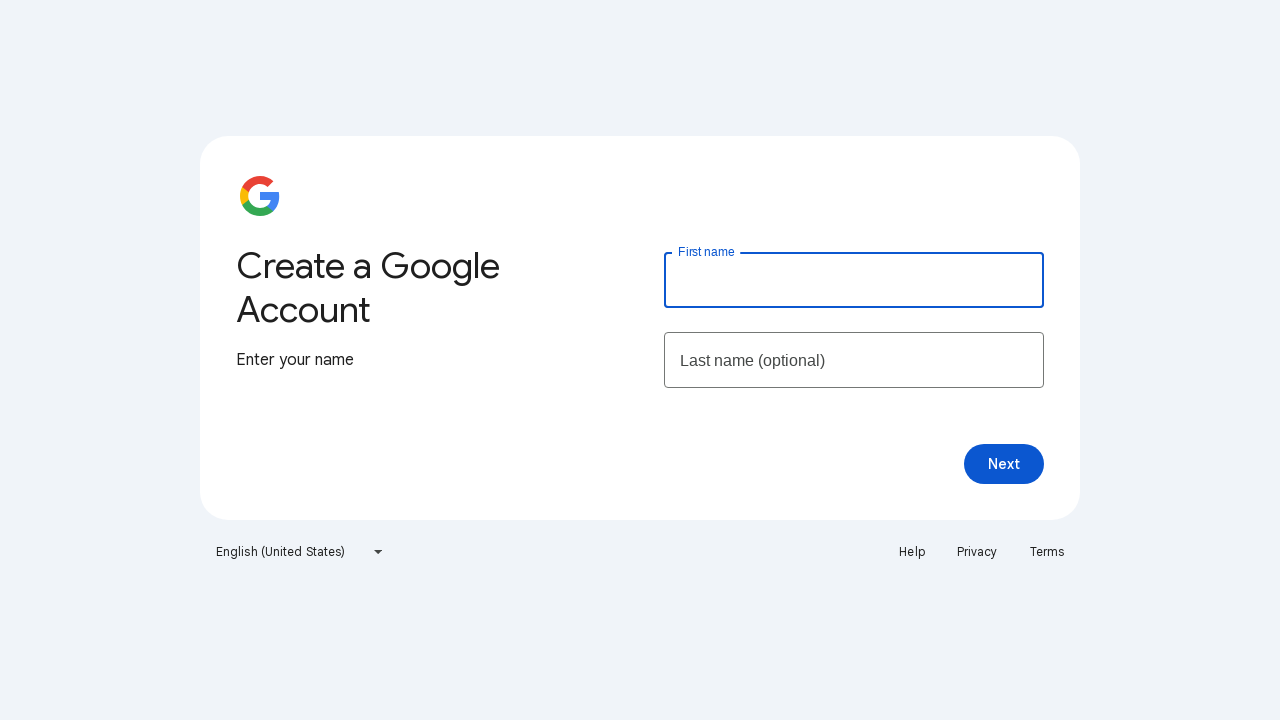

Clicked Help link and opened new window at (912, 552) on a:text('Help')
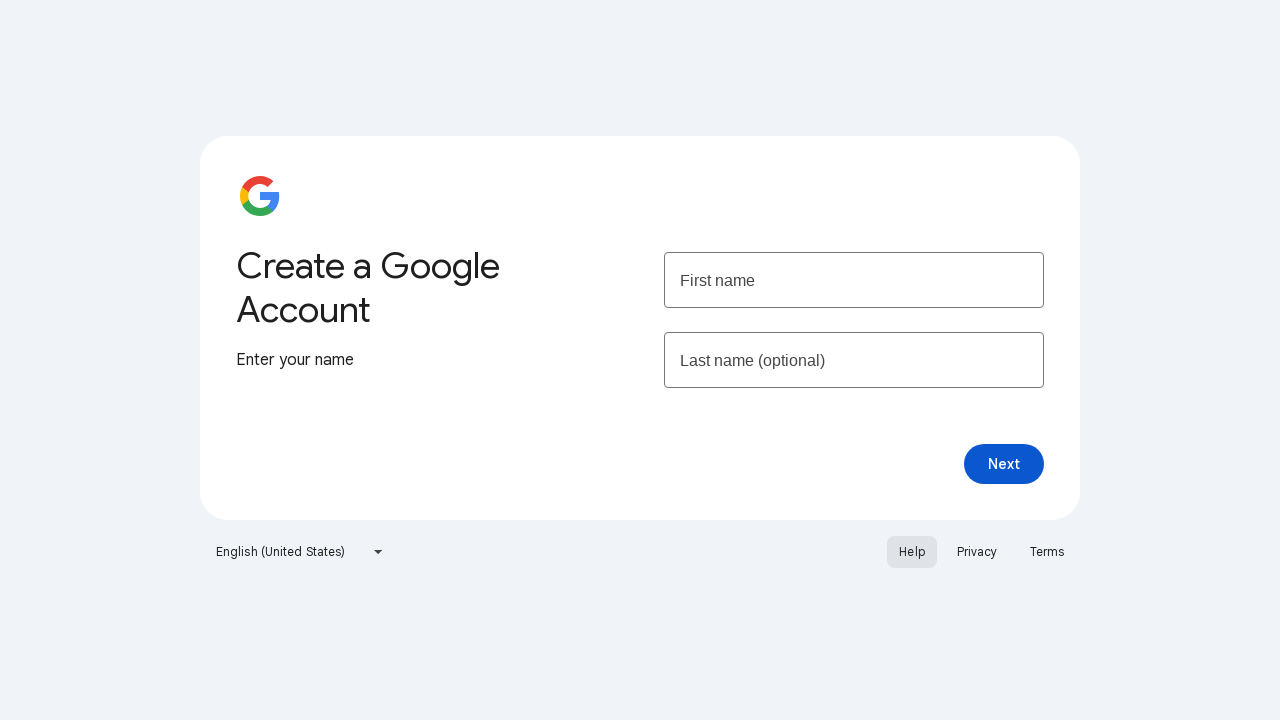

Clicked Privacy link and opened another new window at (977, 552) on a:text('Privacy')
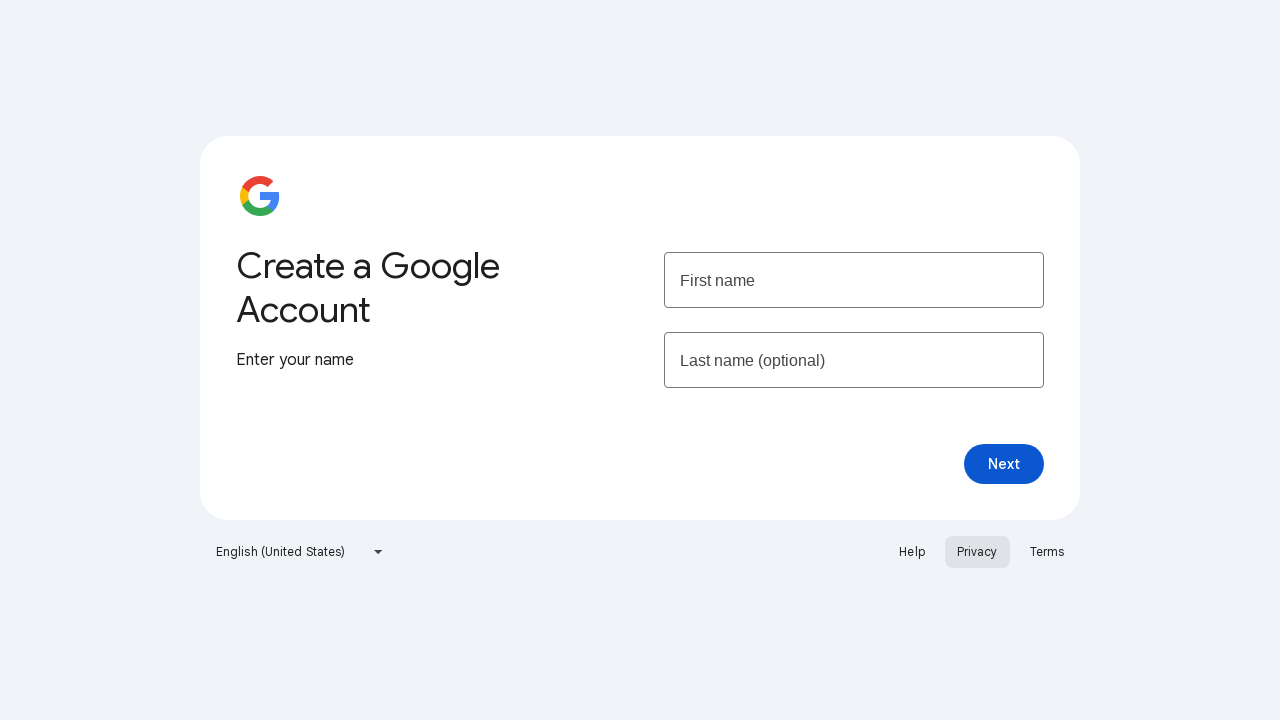

Switched to Help page window
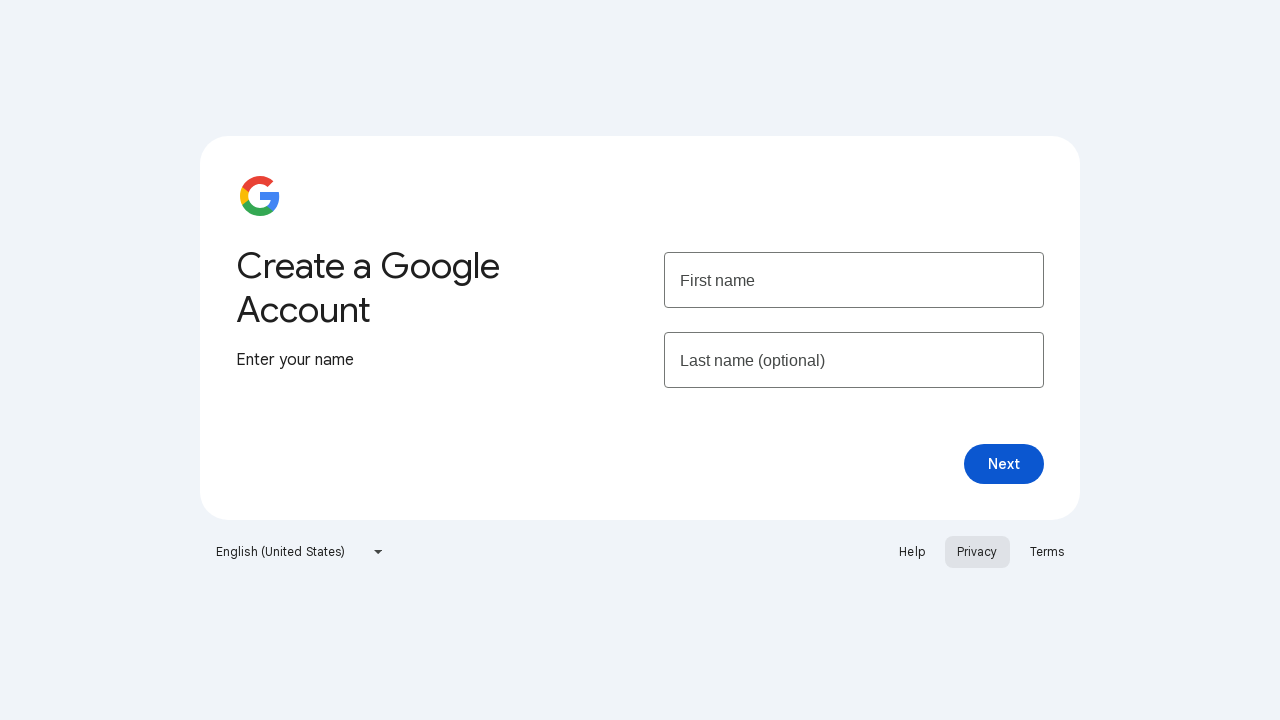

Retrieved Help page title: Google Account Help
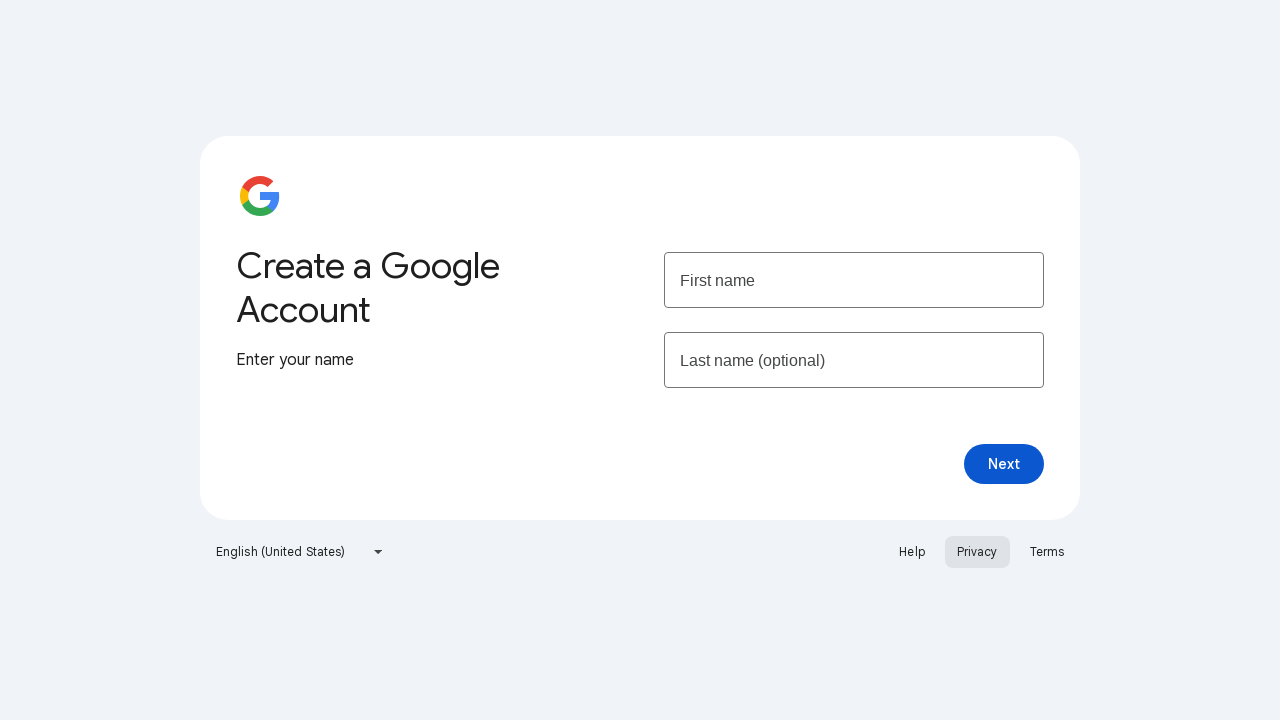

Switched back to main Google signup page window
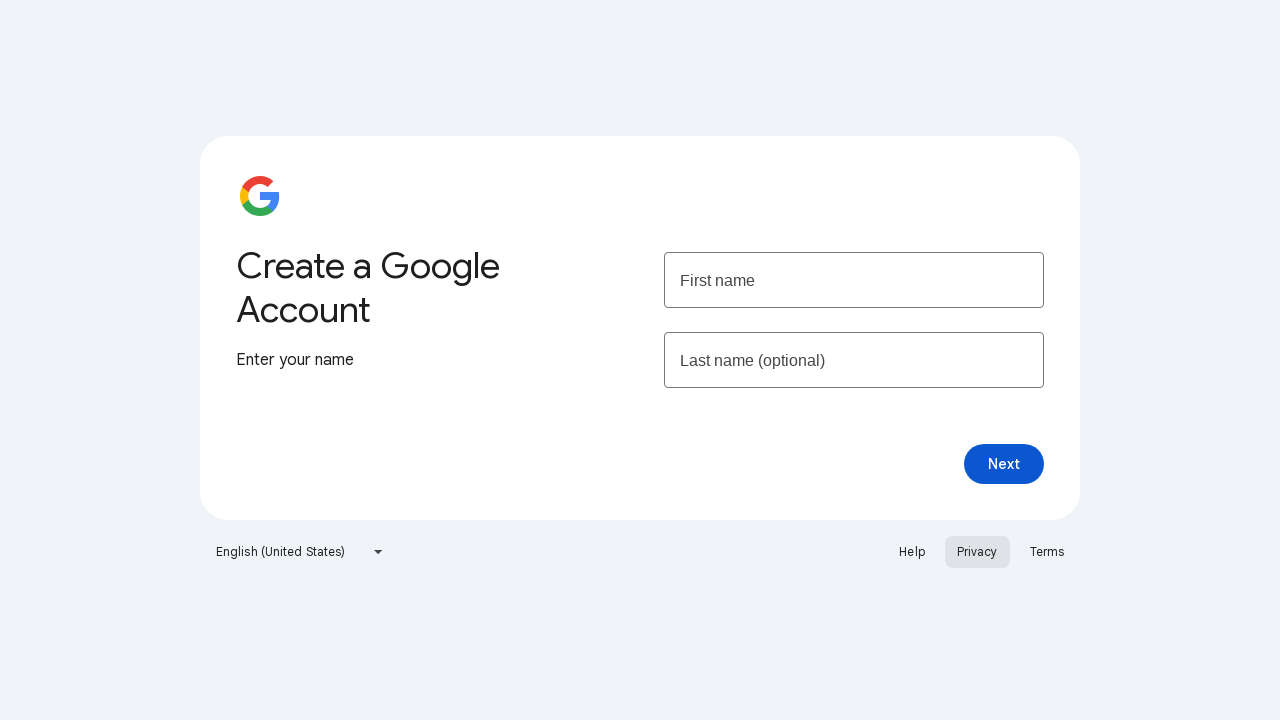

Retrieved main page title: Create your Google Account
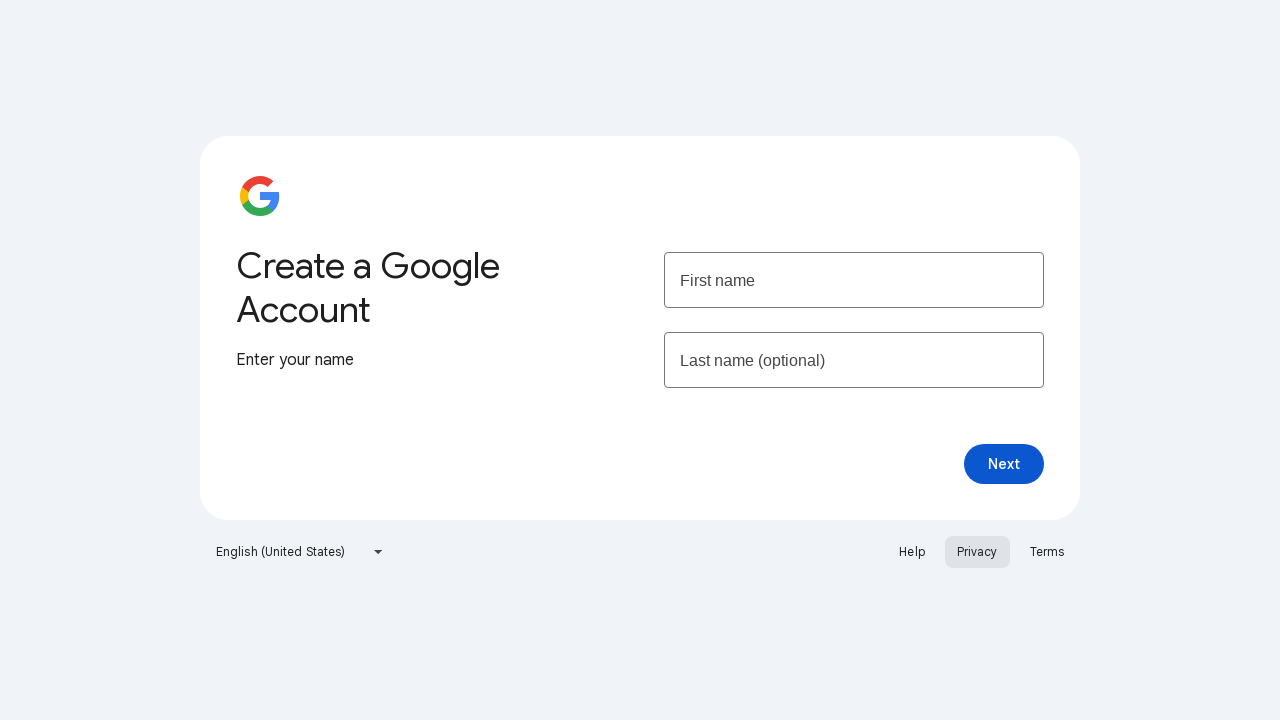

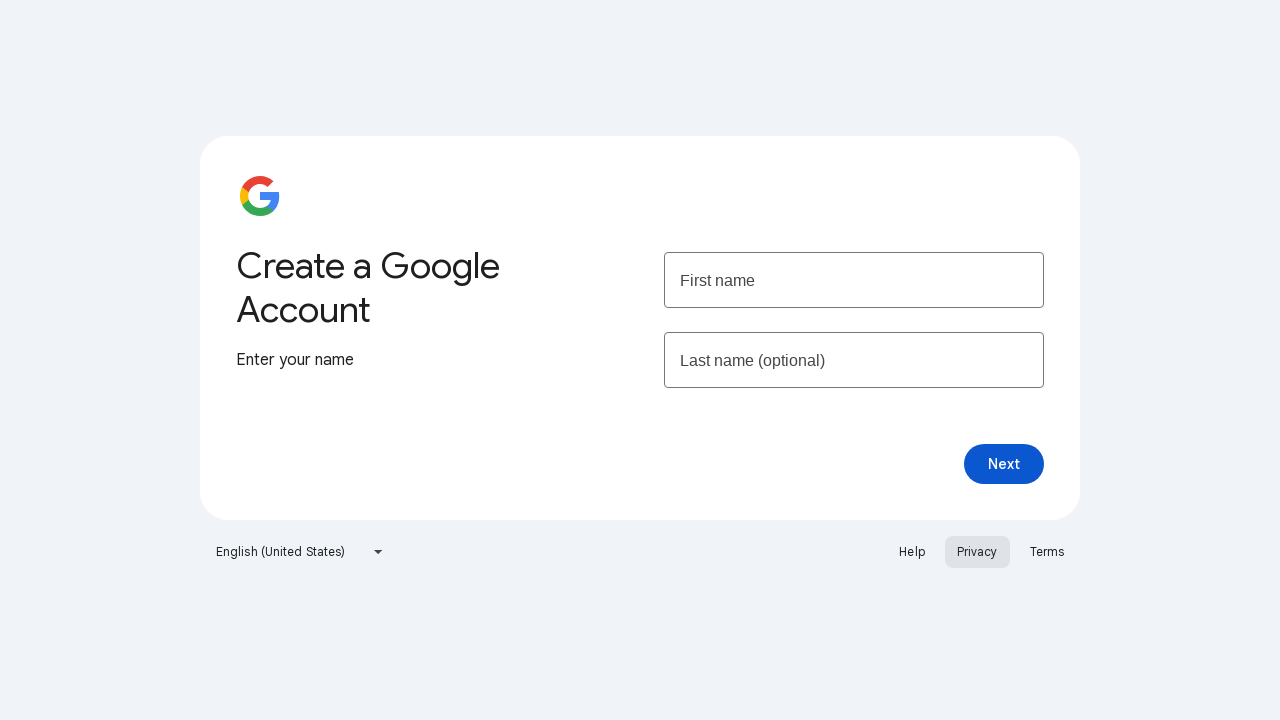